Tests mouse hover on a single element by hovering over the first avatar image and verifying the user name appears

Starting URL: https://practice.cydeo.com/

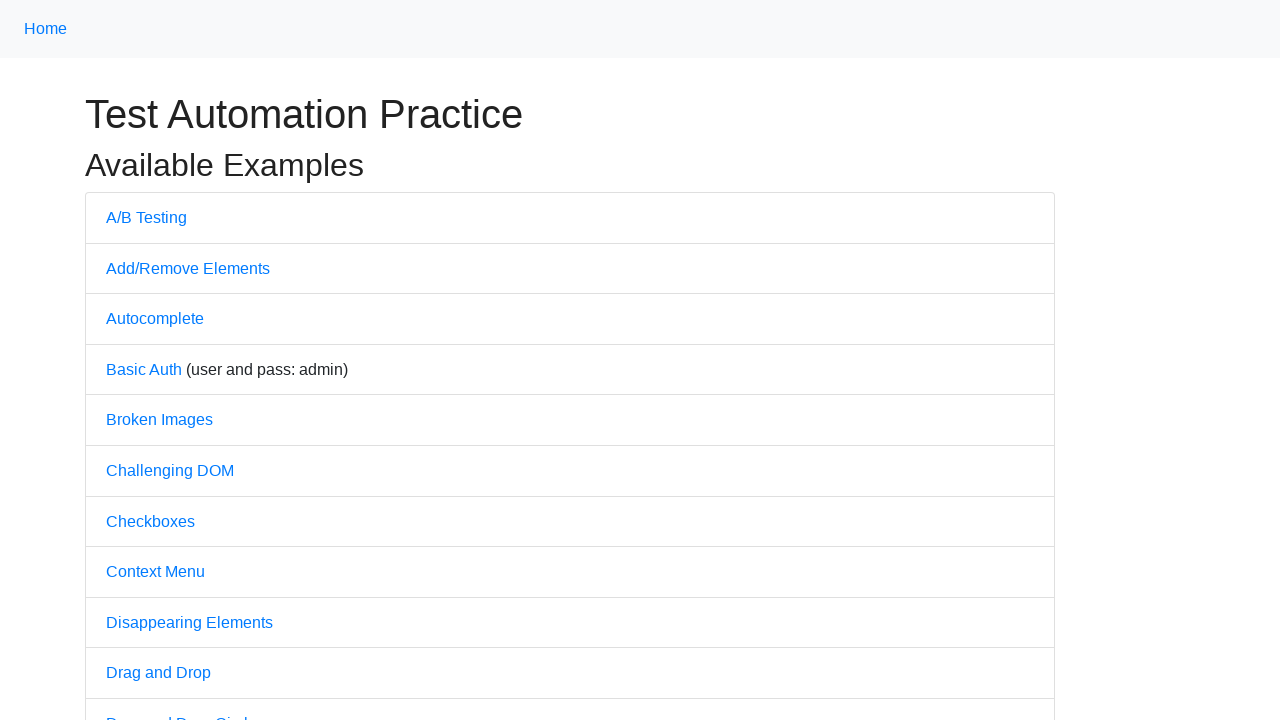

Clicked on Hovers link at (132, 360) on text='Hovers'
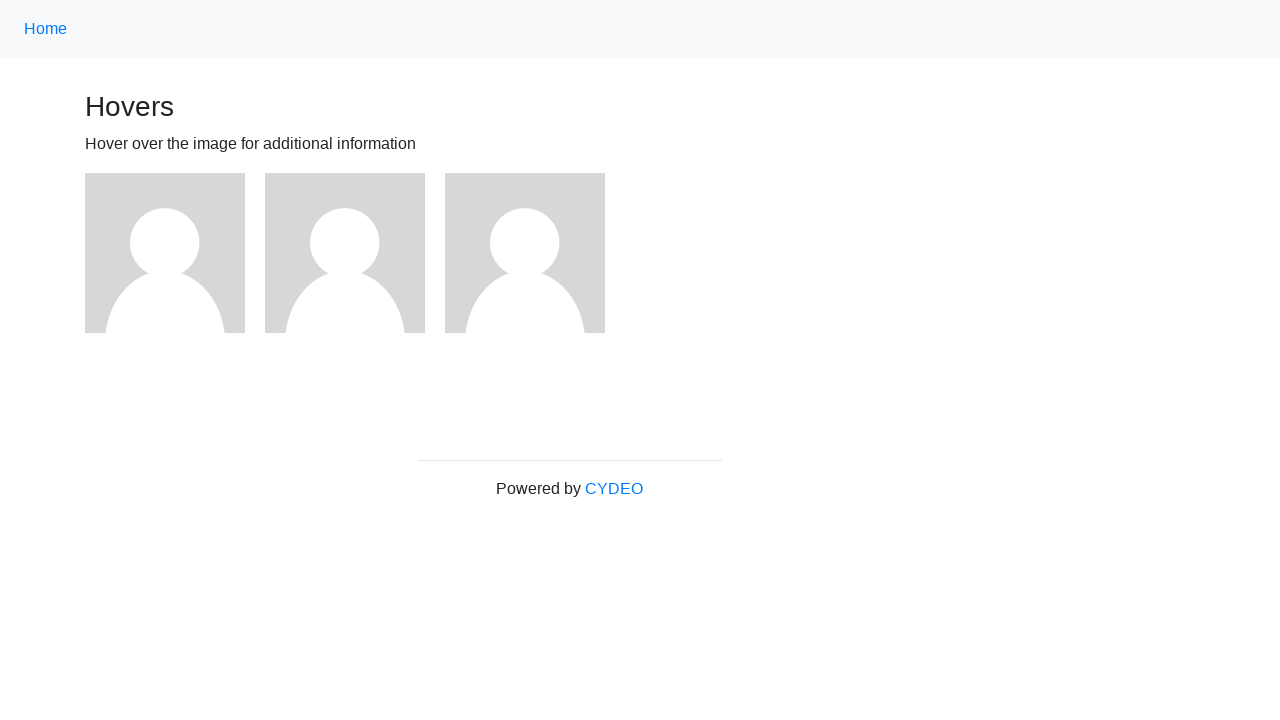

Hovered over the first avatar image at (165, 253) on (//img[@src='/img/avatar-blank.jpg'])[1]
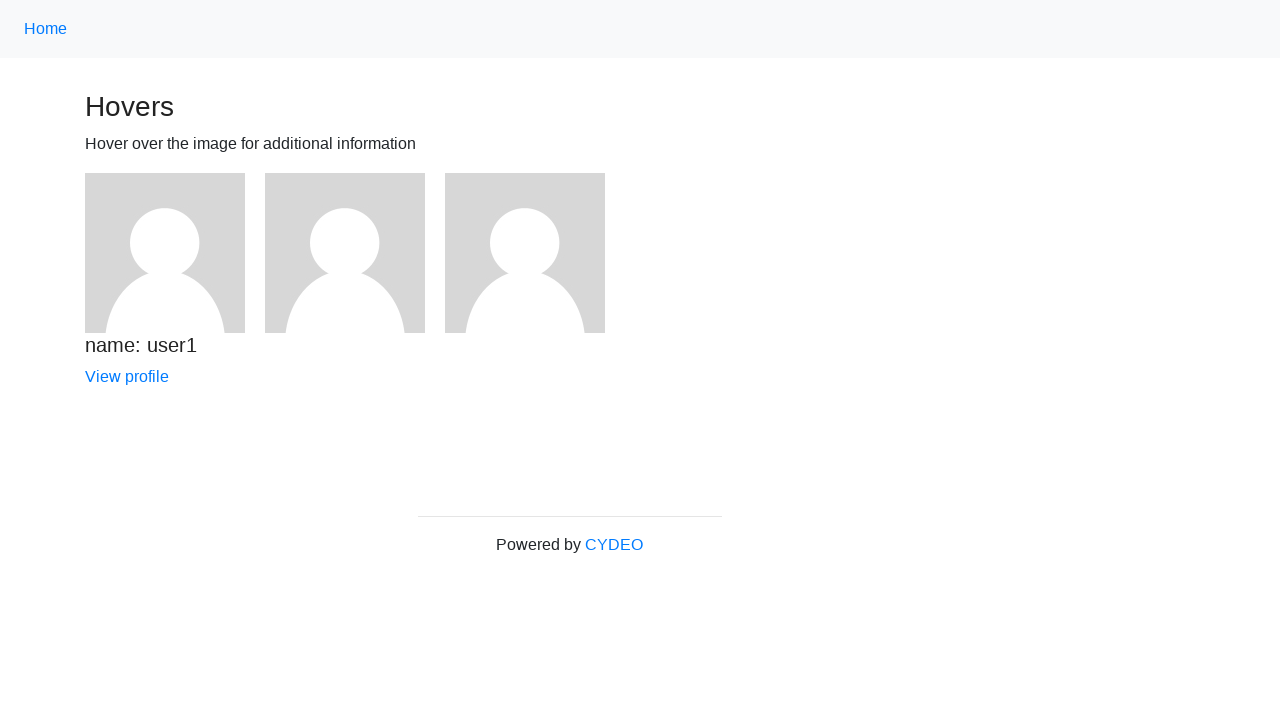

Verified user name 'name: user1' appeared after hovering
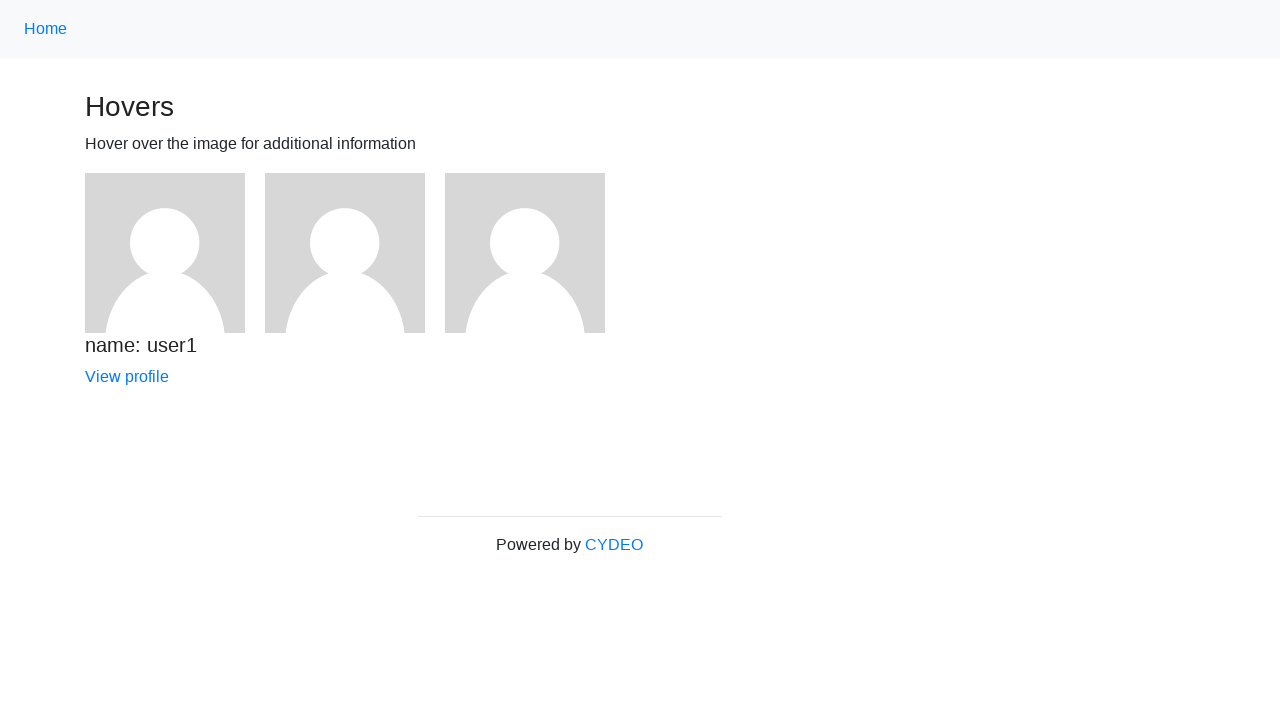

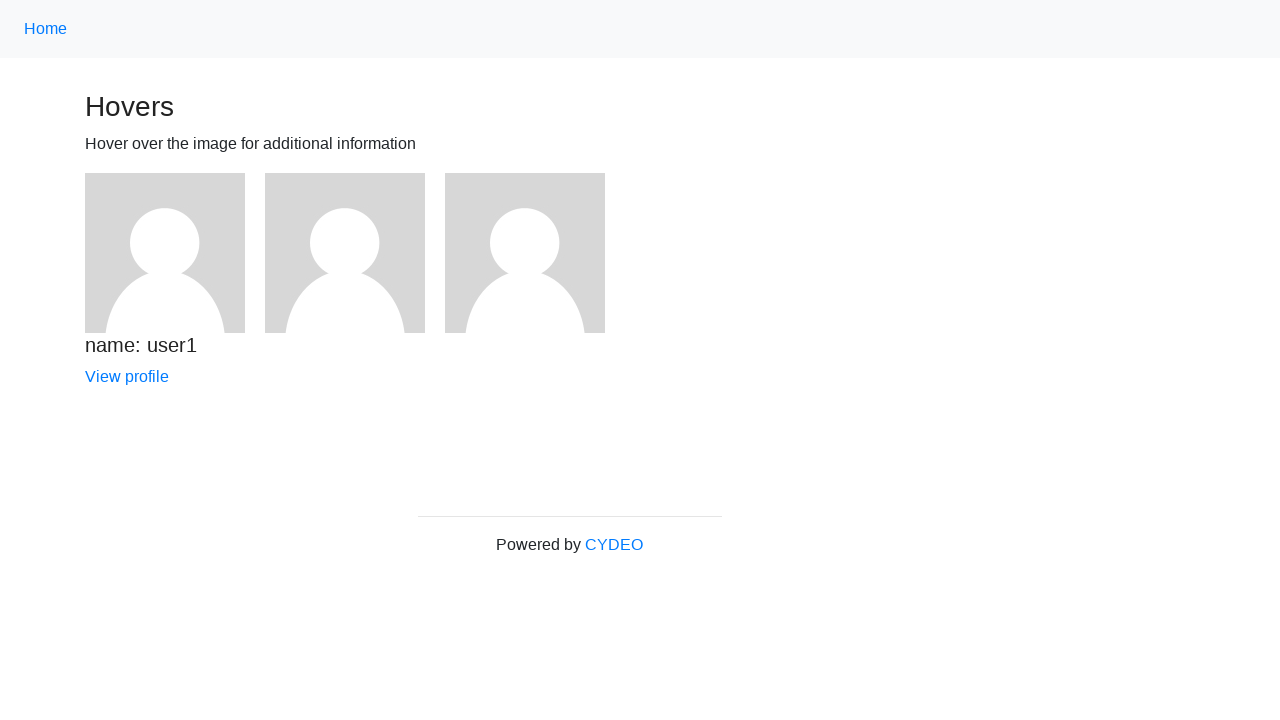